Tests dynamic element handling by adding and removing elements, verifying their display state

Starting URL: https://practice.cydeo.com/add_remove_elements/

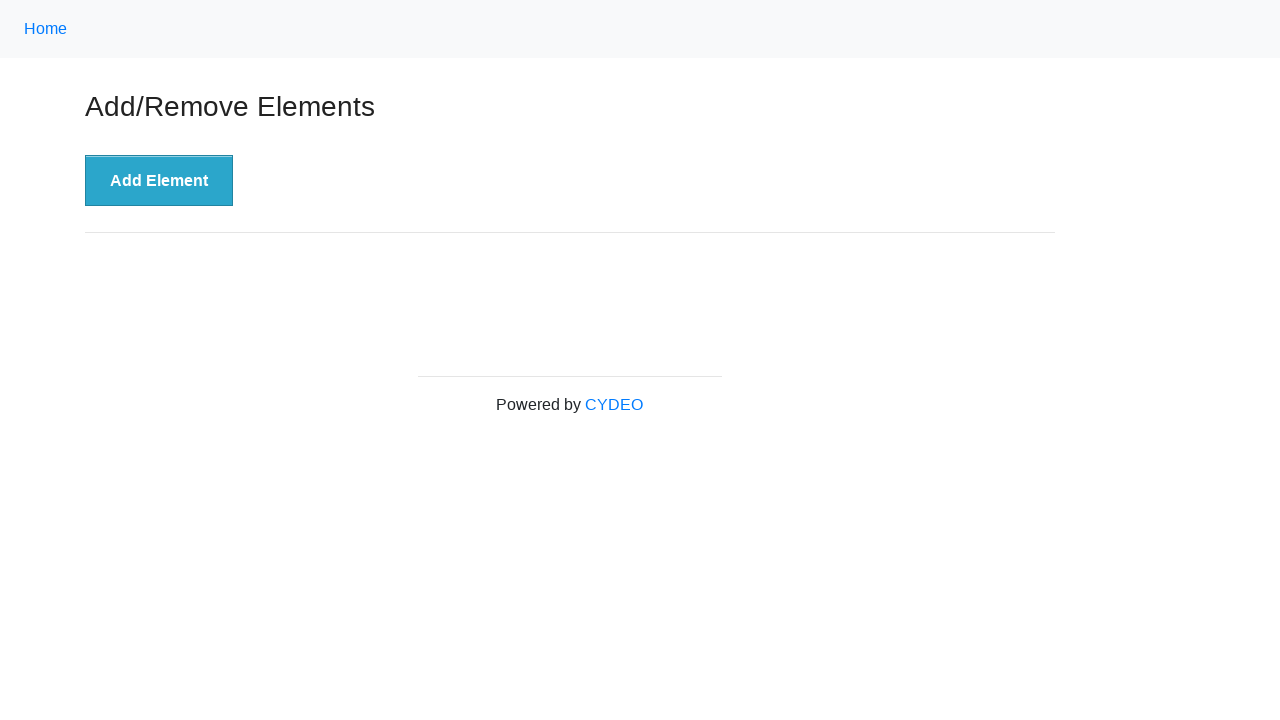

Clicked 'Add Element' button to create a new delete button at (159, 181) on xpath=//button[.= 'Add Element']
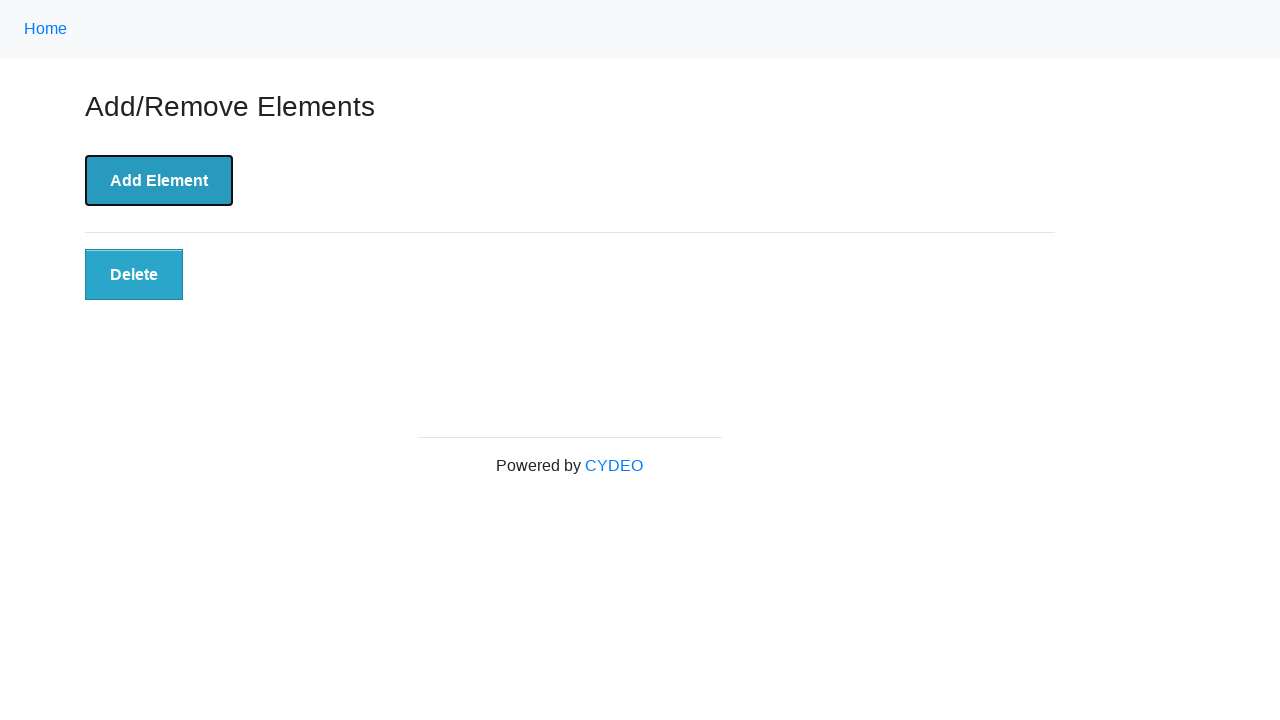

Located the Delete button element
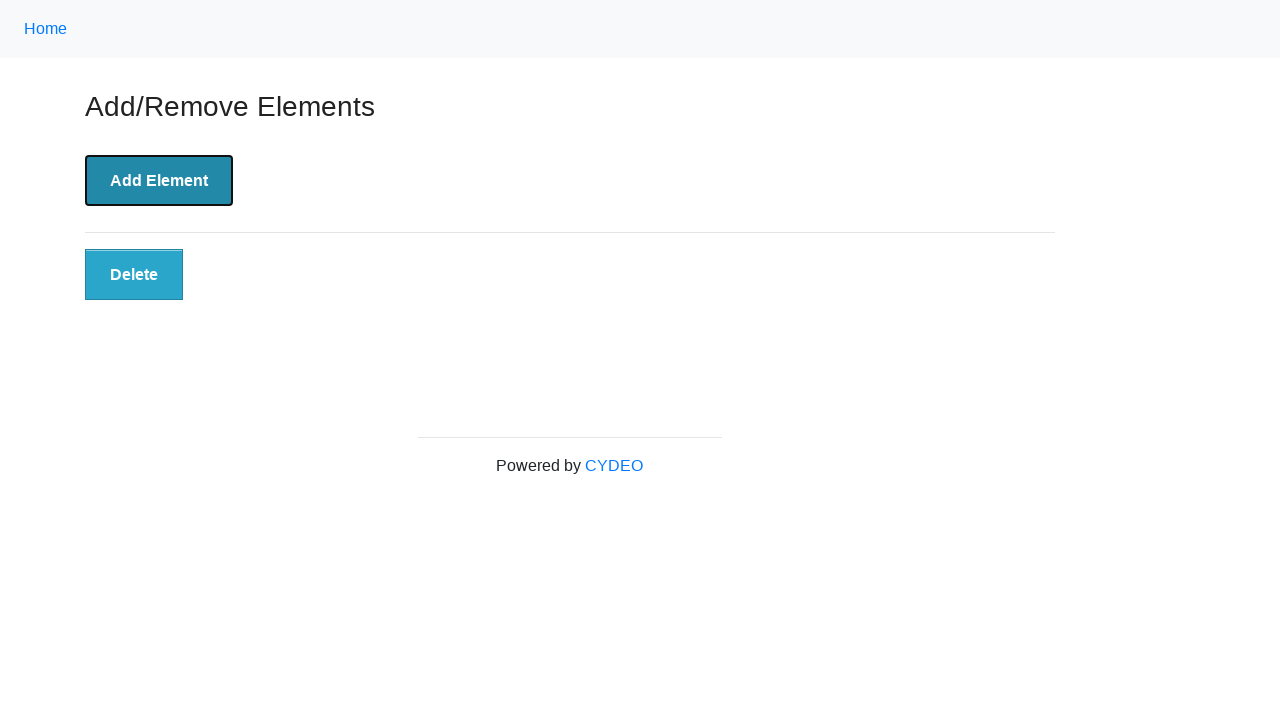

Verified Delete button is visible
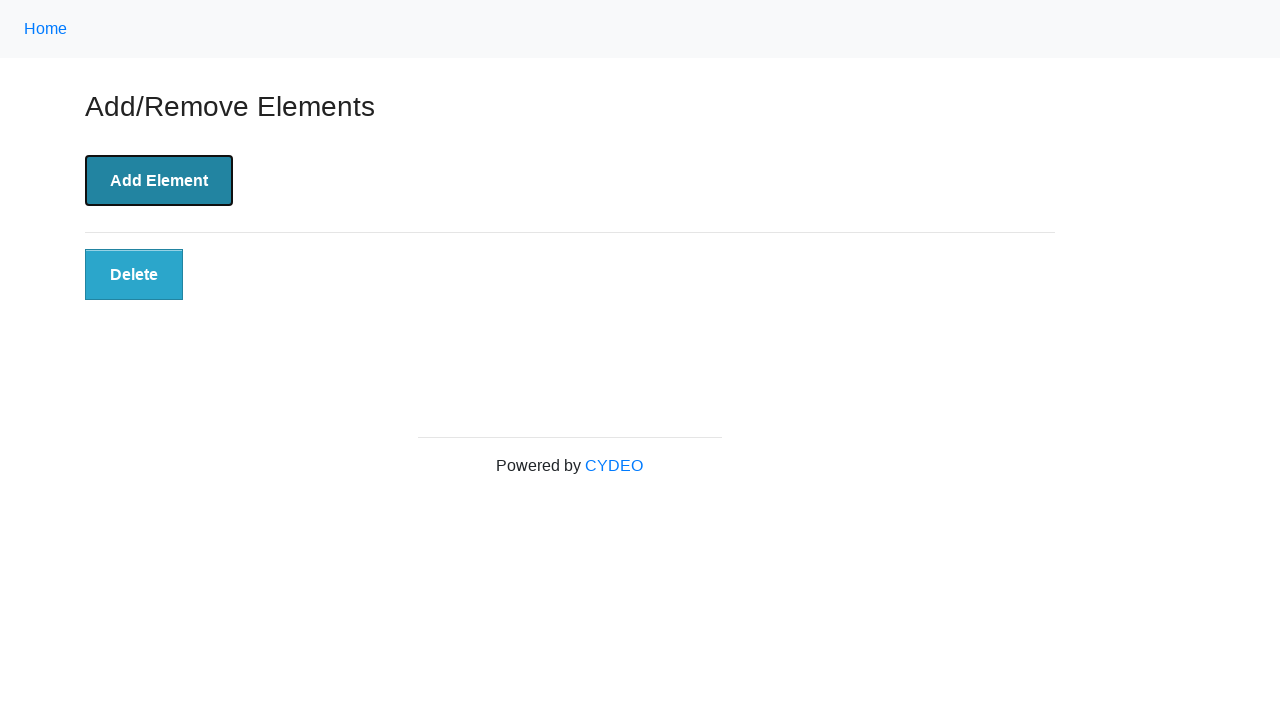

Clicked the Delete button to remove it at (134, 275) on xpath=//button[.= 'Delete']
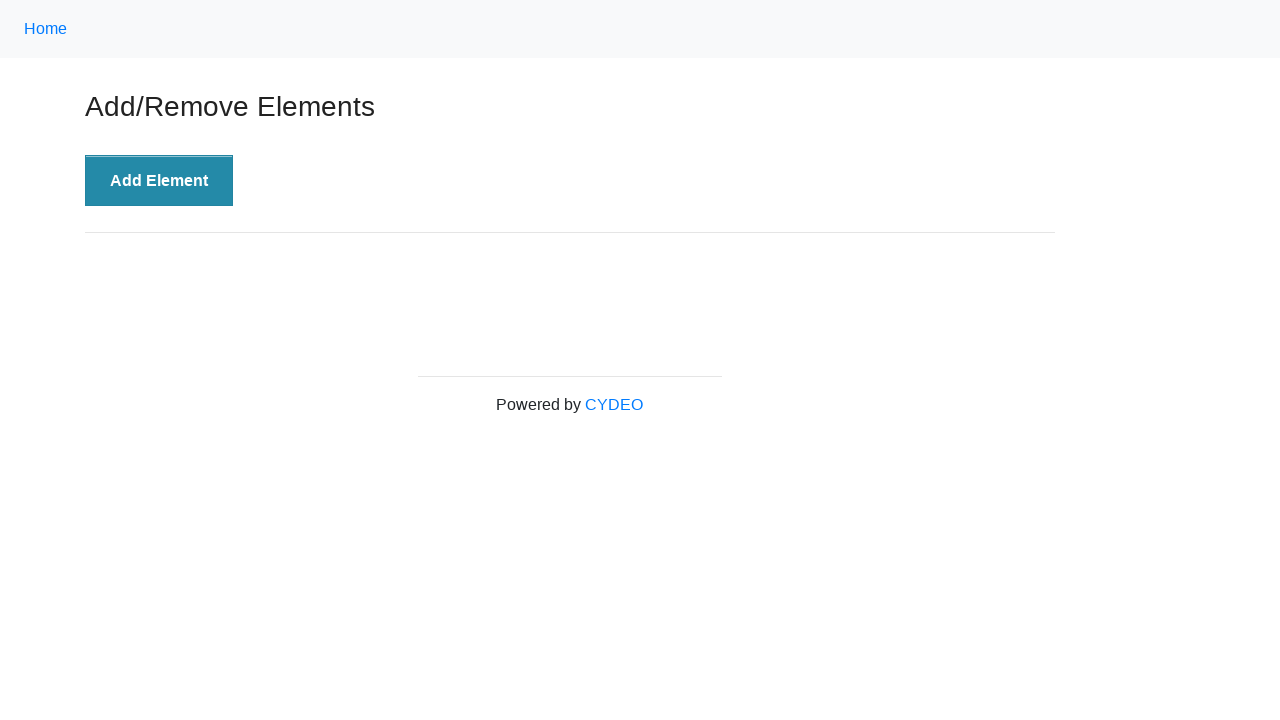

Verified Delete button is no longer visible after removal
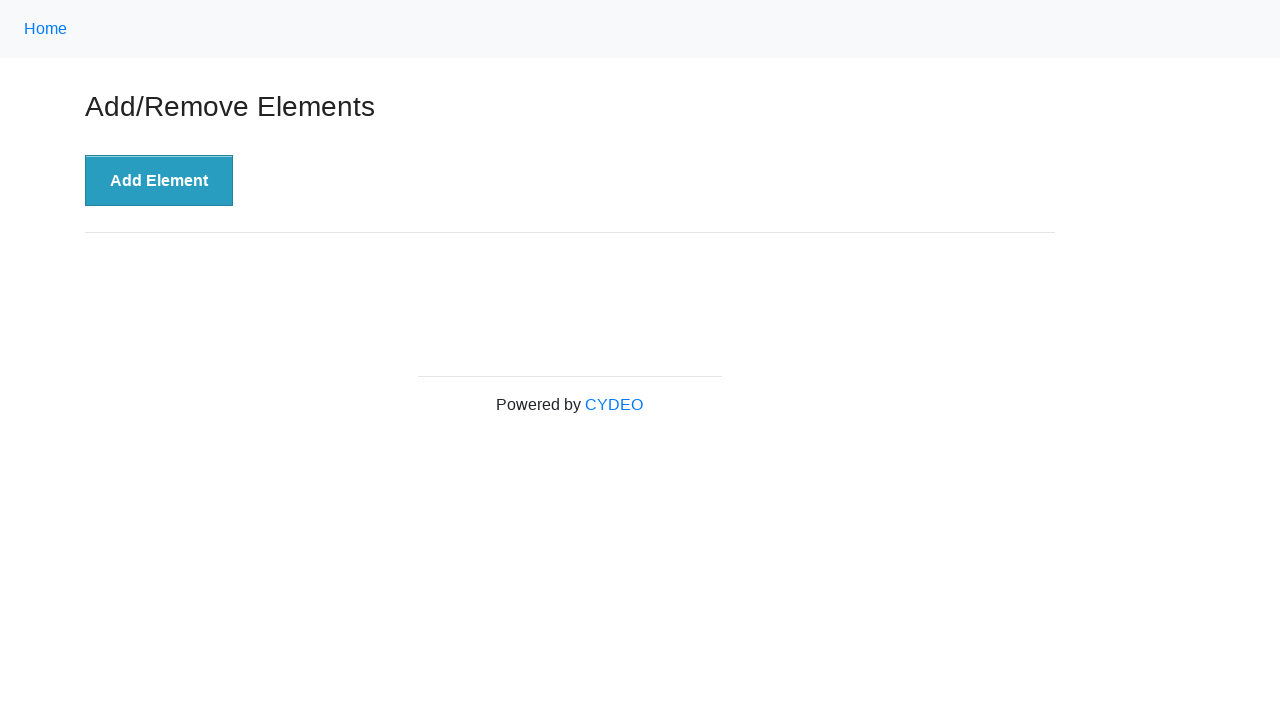

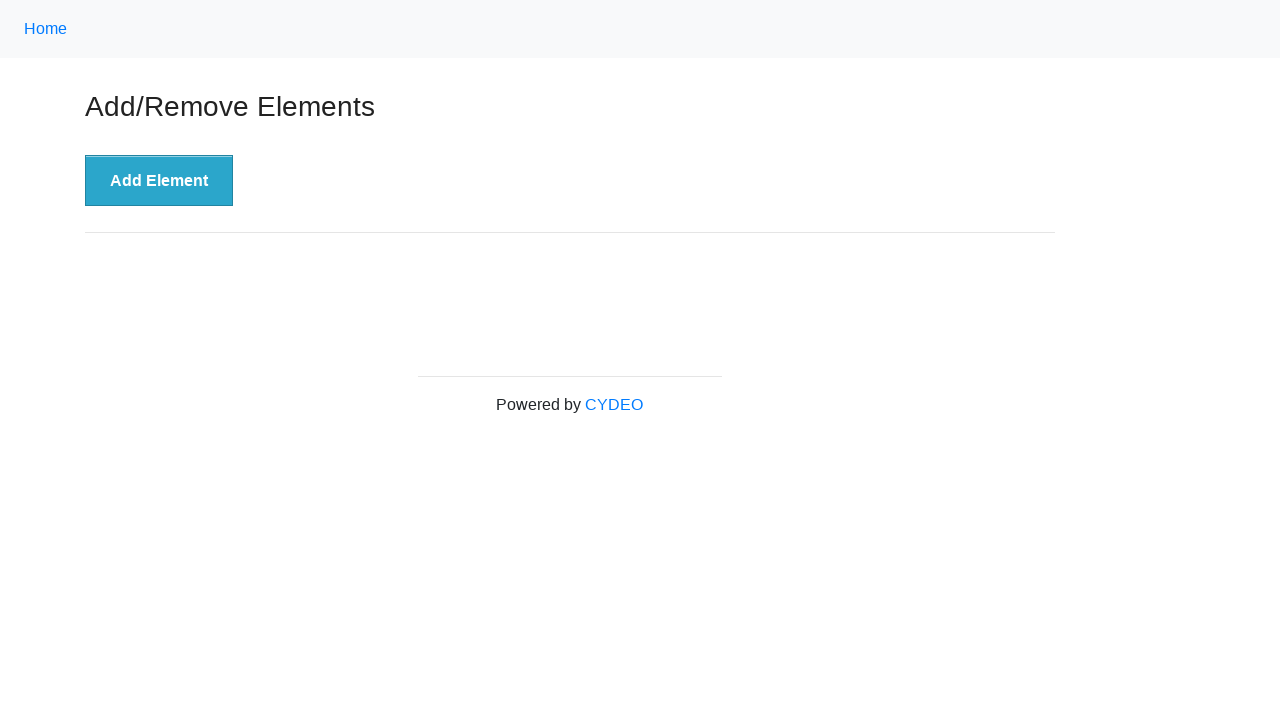